Tests the CalCATS login page UI by verifying the welcome message is present, clicking the login button to open the login dialog, verifying that the UserID field, Password field, and Login button are displayed, and then closing the dialog.

Starting URL: http://calcats.org

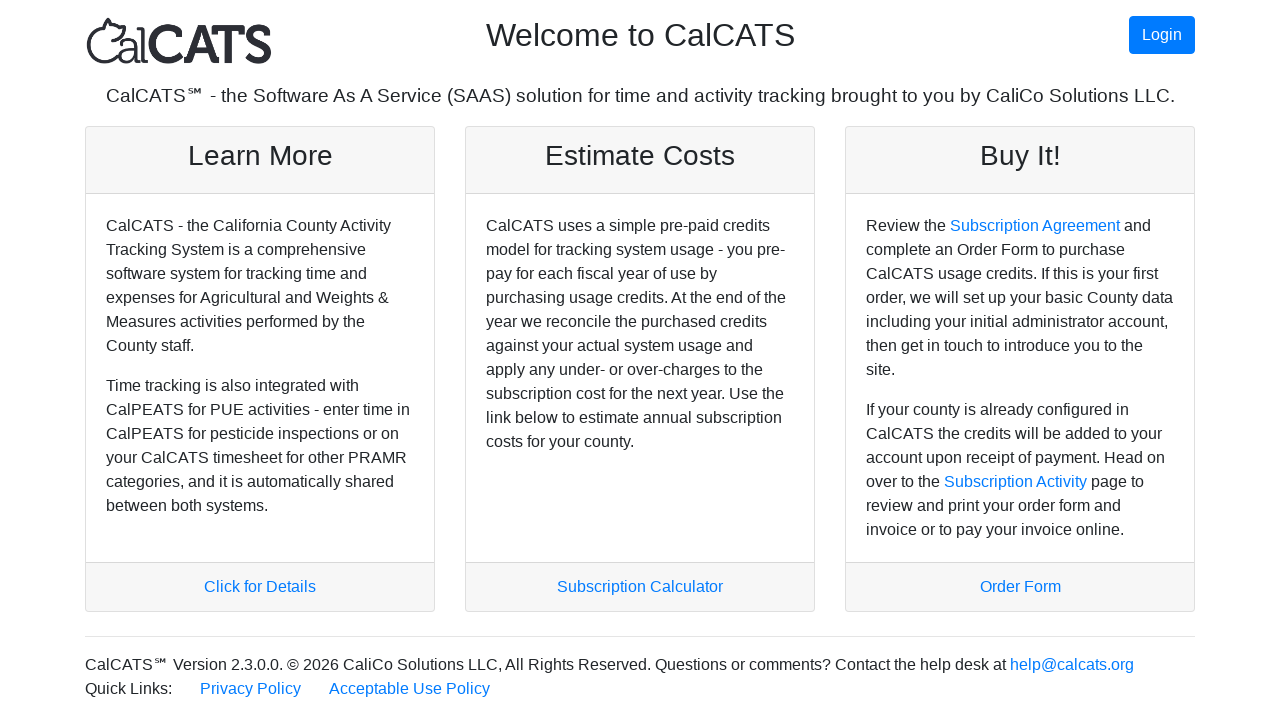

Waited for welcome message heading to load
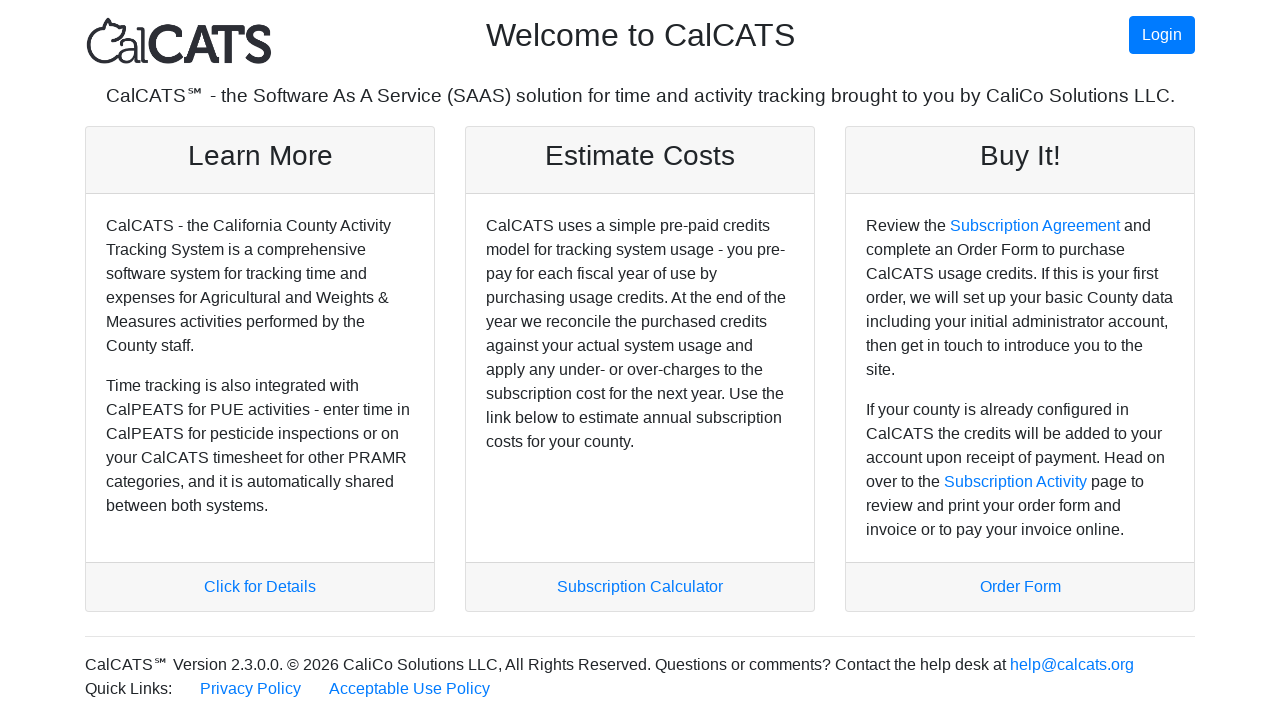

Located welcome message heading element
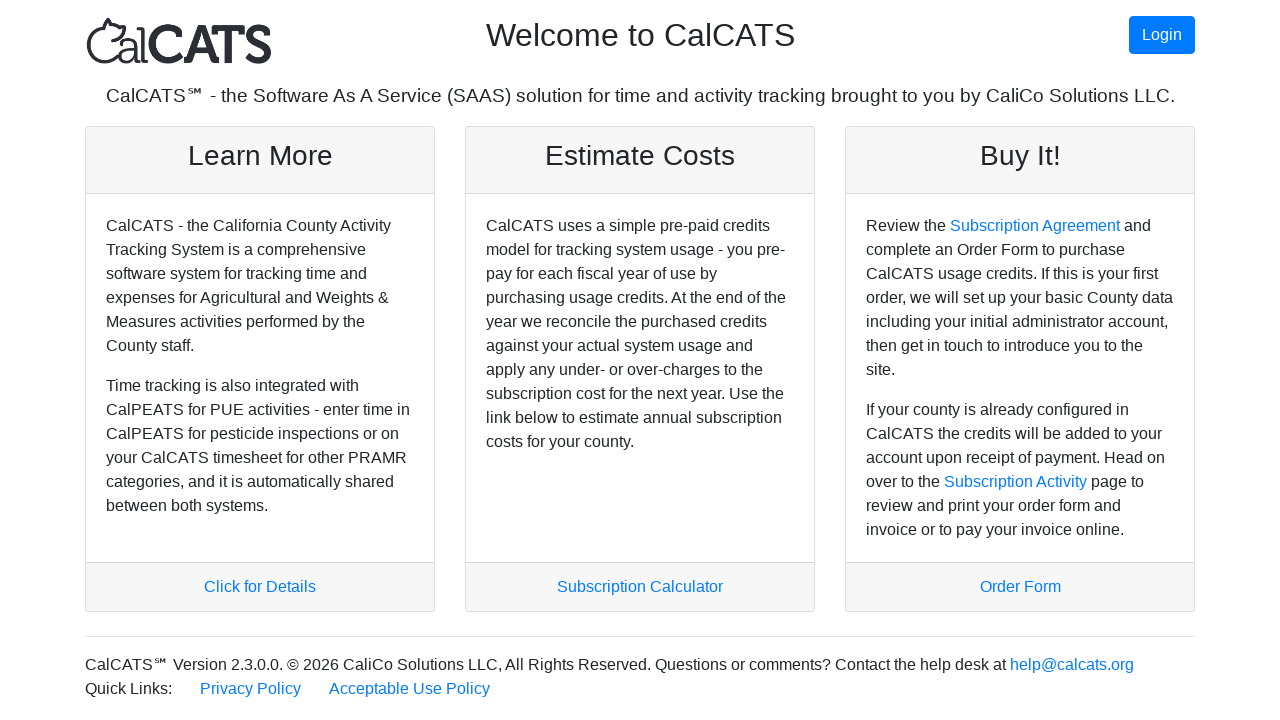

Verified 'Welcome to CalCATS' message is present
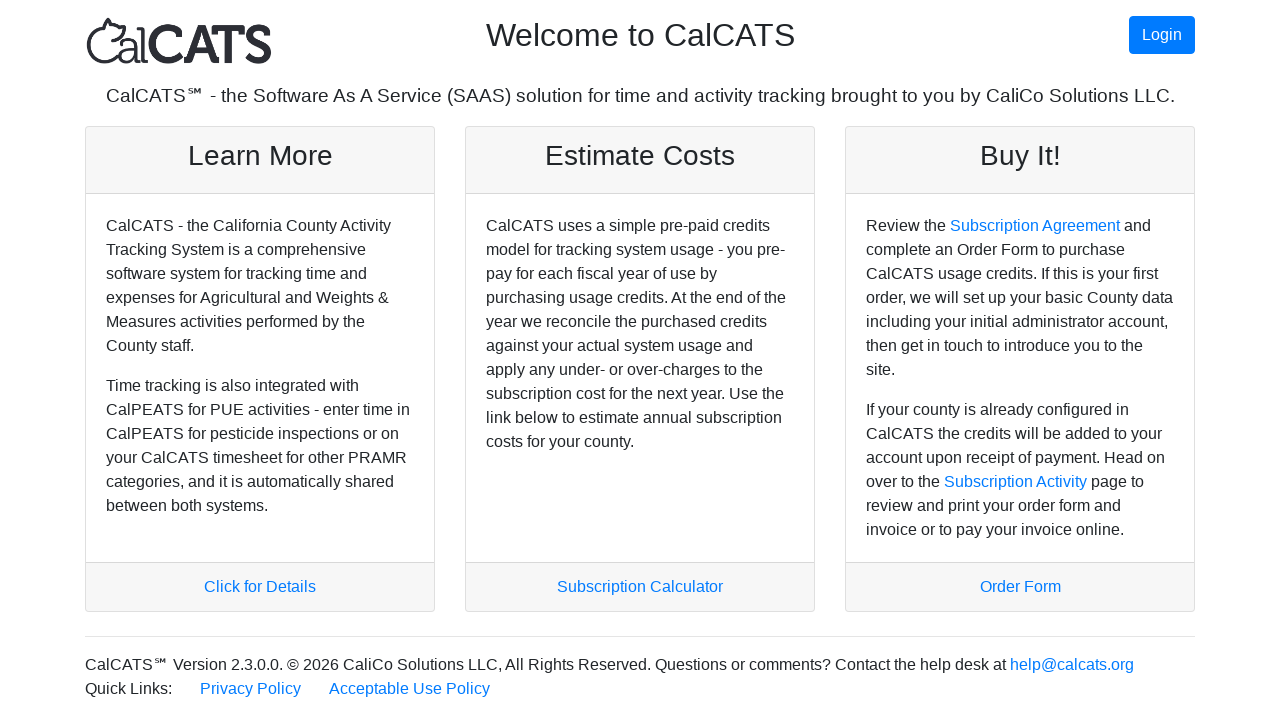

Waited for login button to load
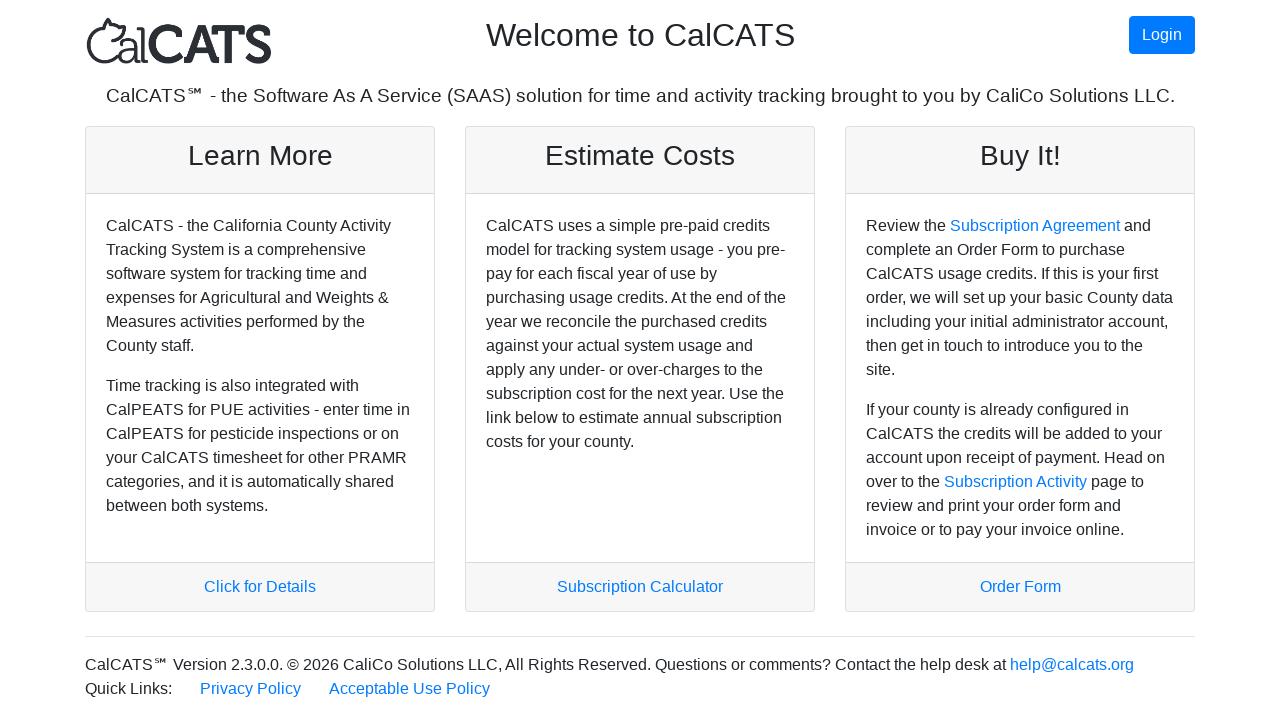

Clicked login button to open login dialog at (1162, 35) on #loginButton
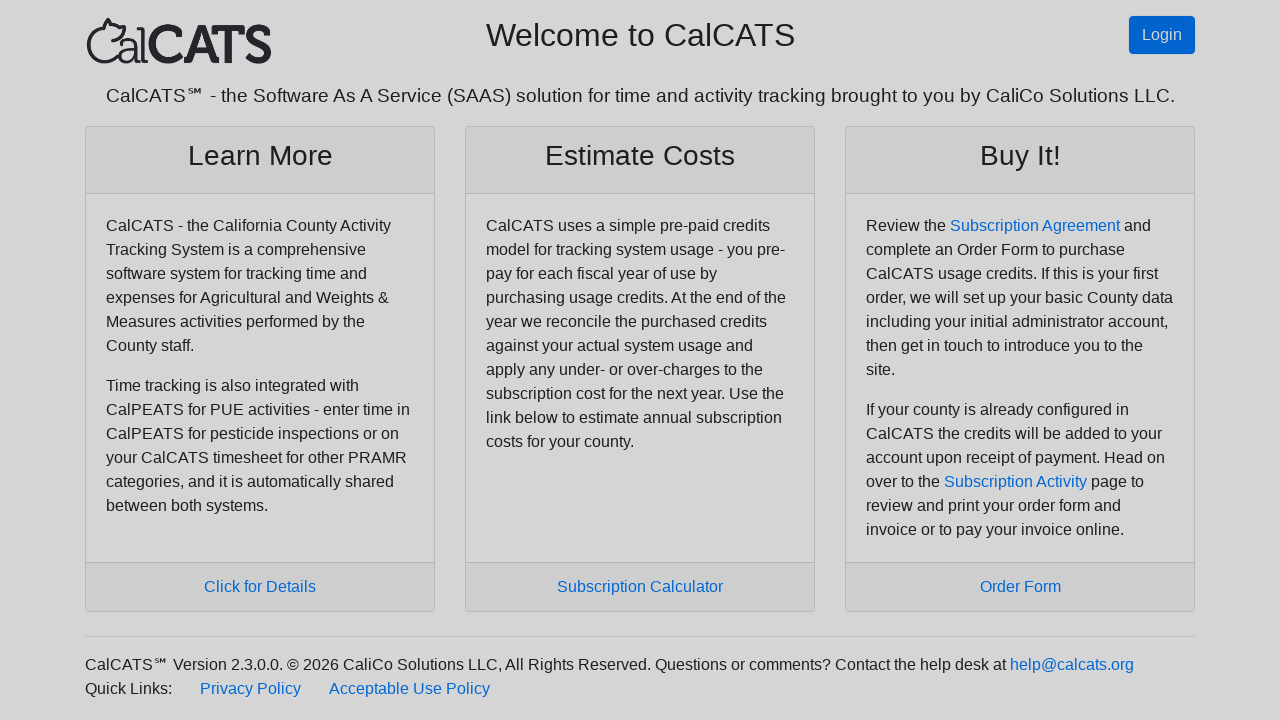

Waited for login dialog title to load
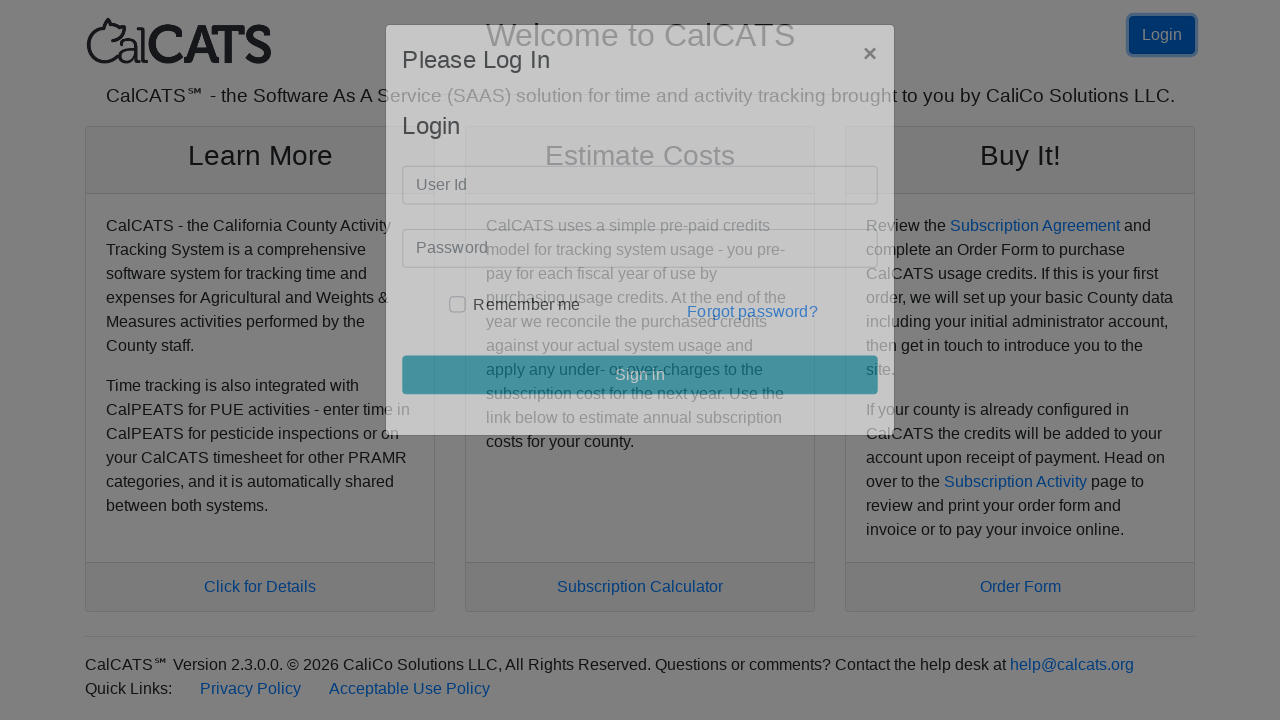

Located login dialog title element
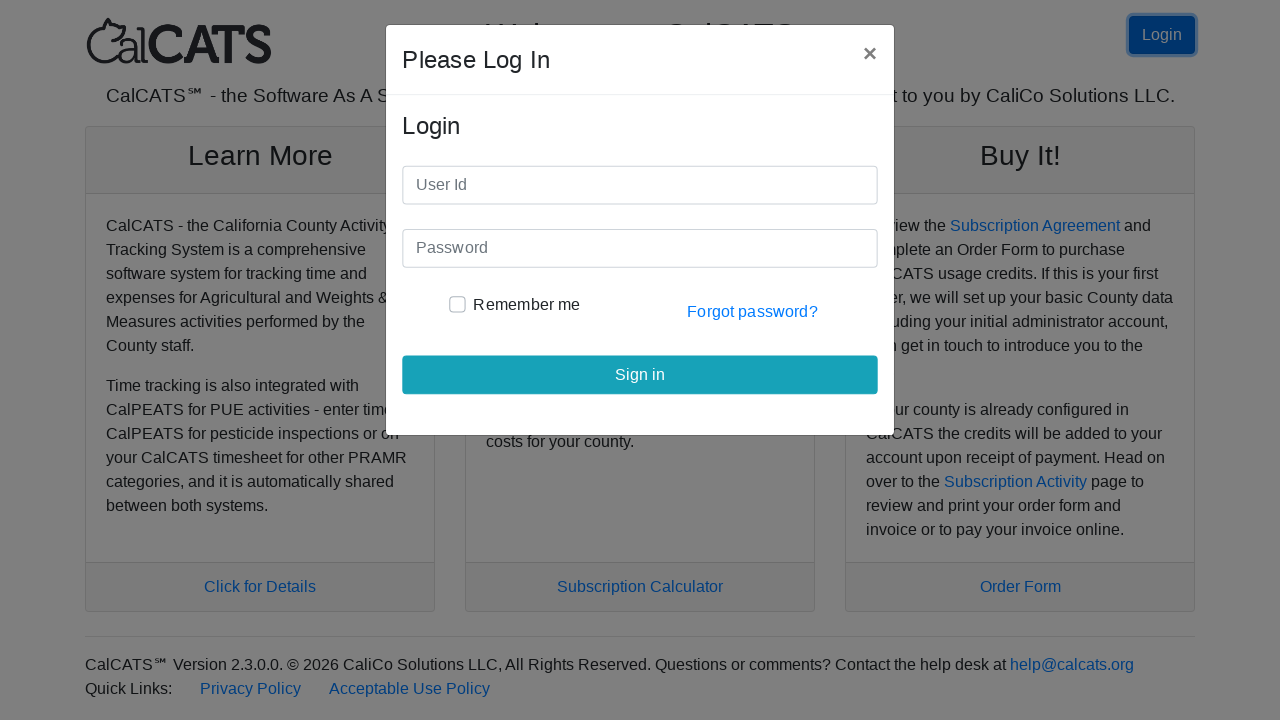

Verified 'Please Log In' dialog title is present
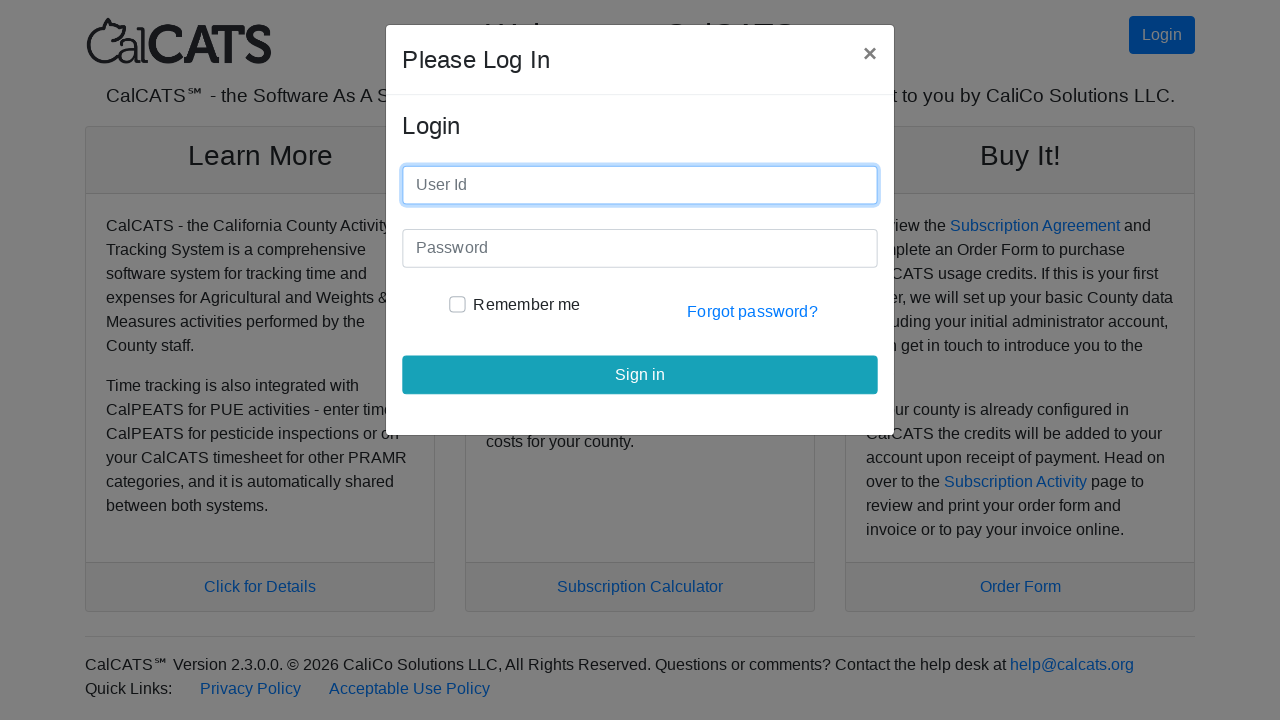

Verified UserID input field is visible
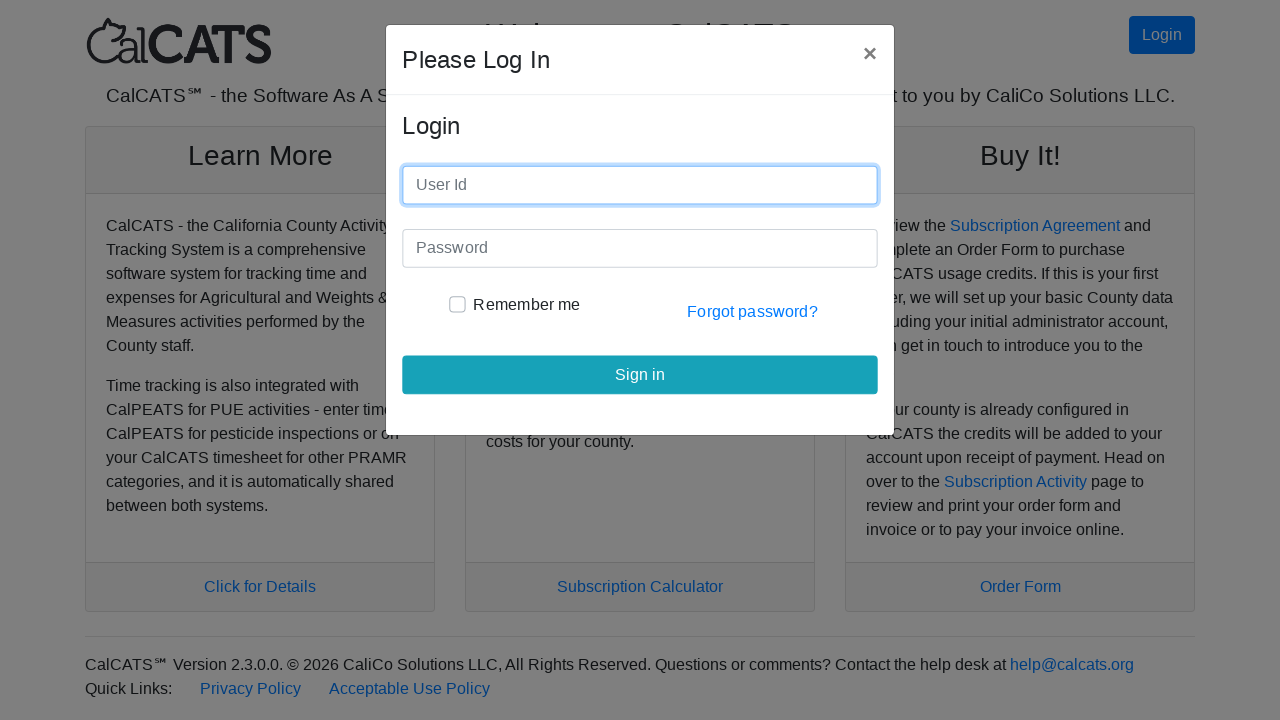

Verified Password input field is visible
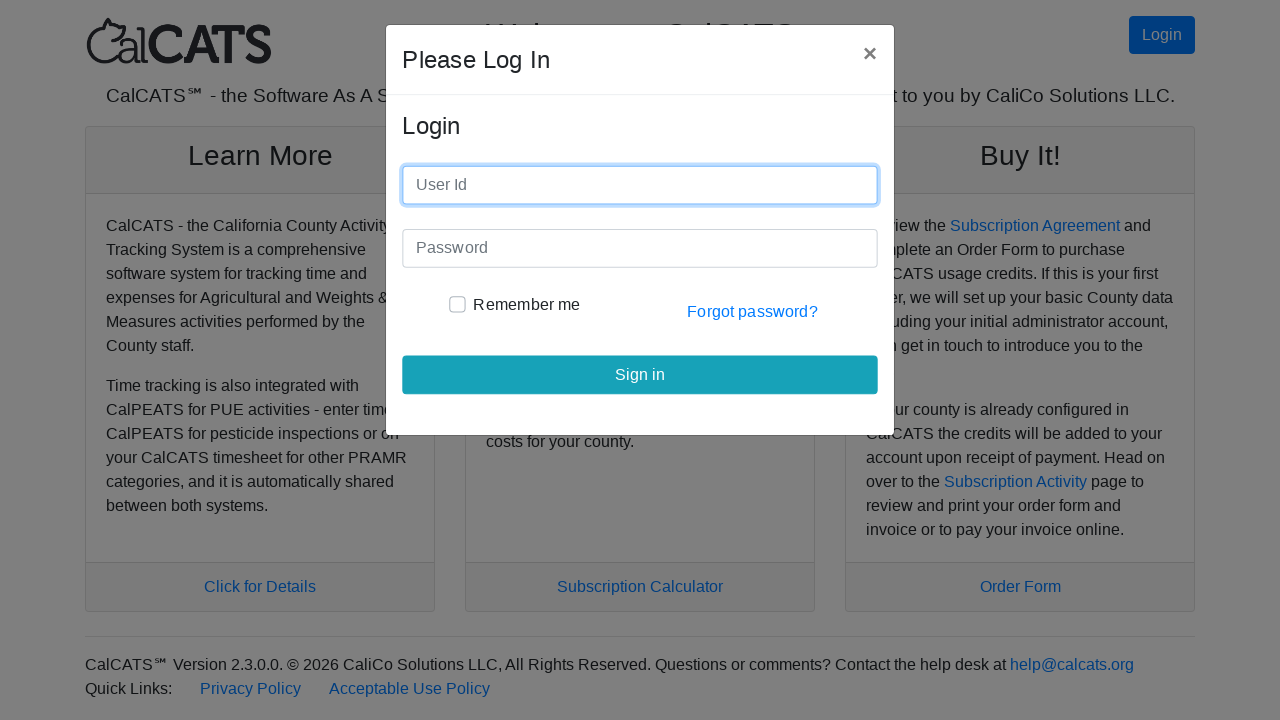

Verified Login button in dialog is visible
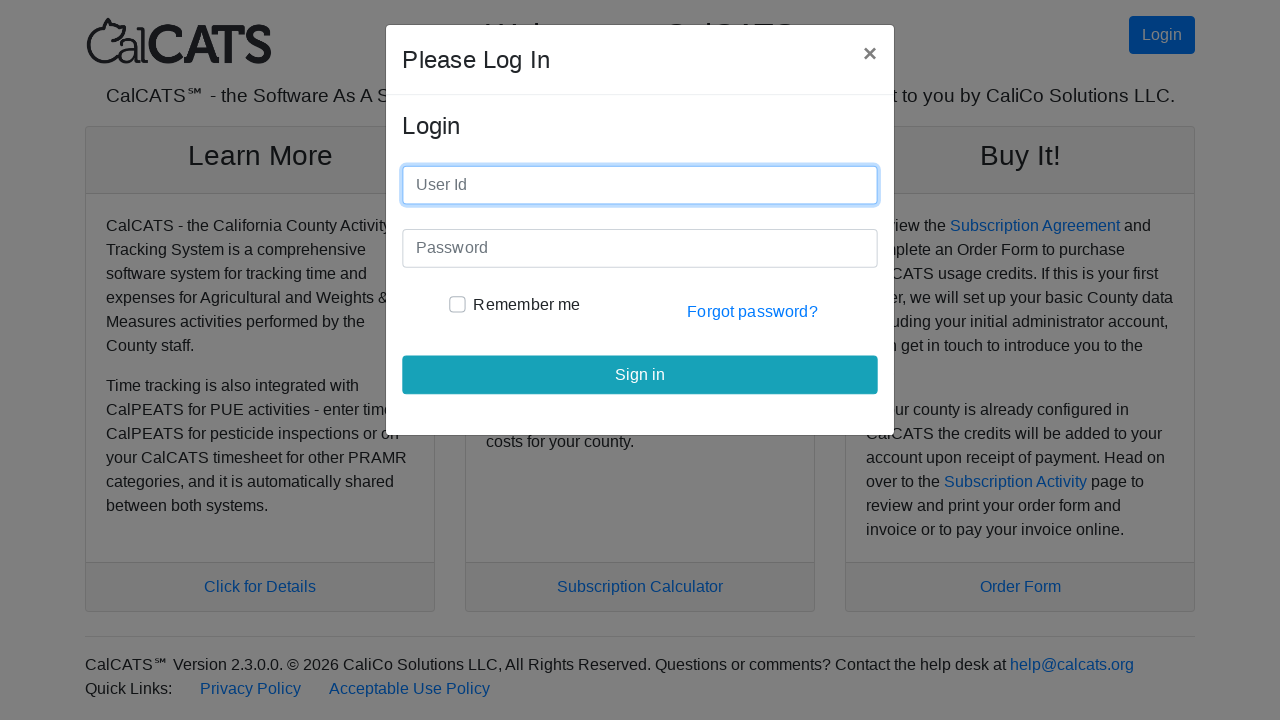

Clicked close button to close login dialog at (871, 54) on xpath=//*[@id='calico-ajax-login-modal']/div/div/div[1]/button
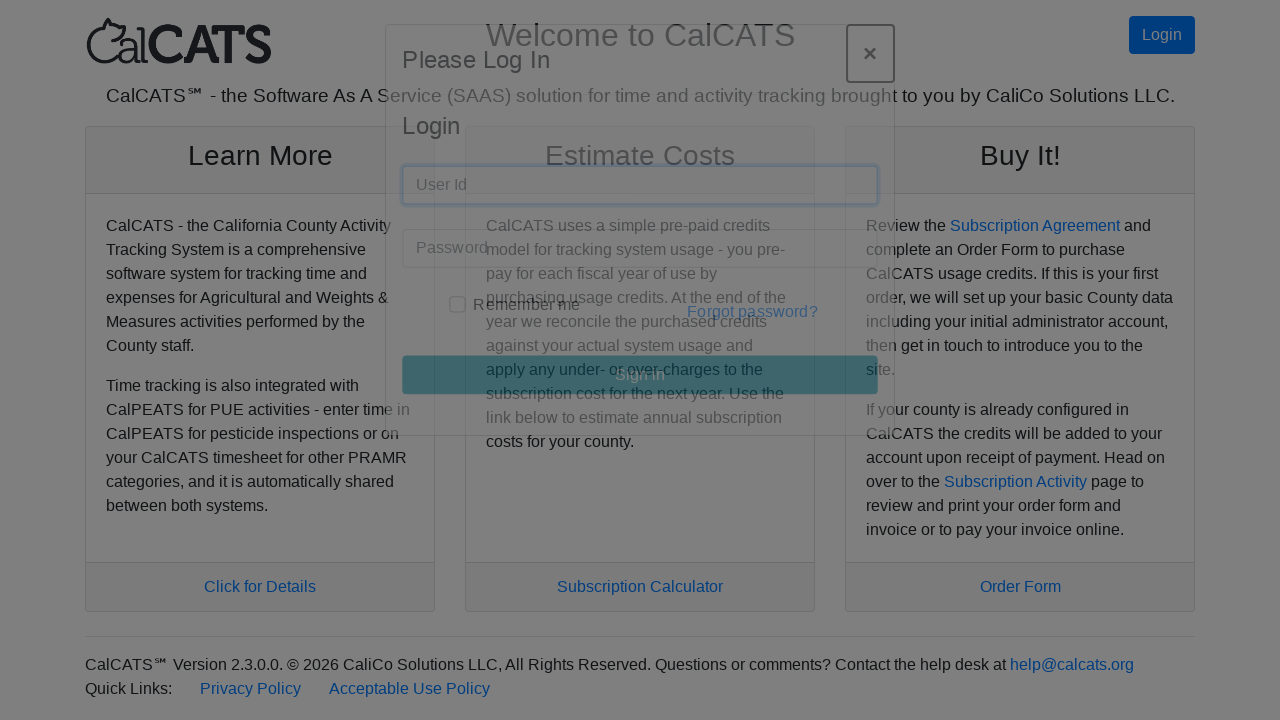

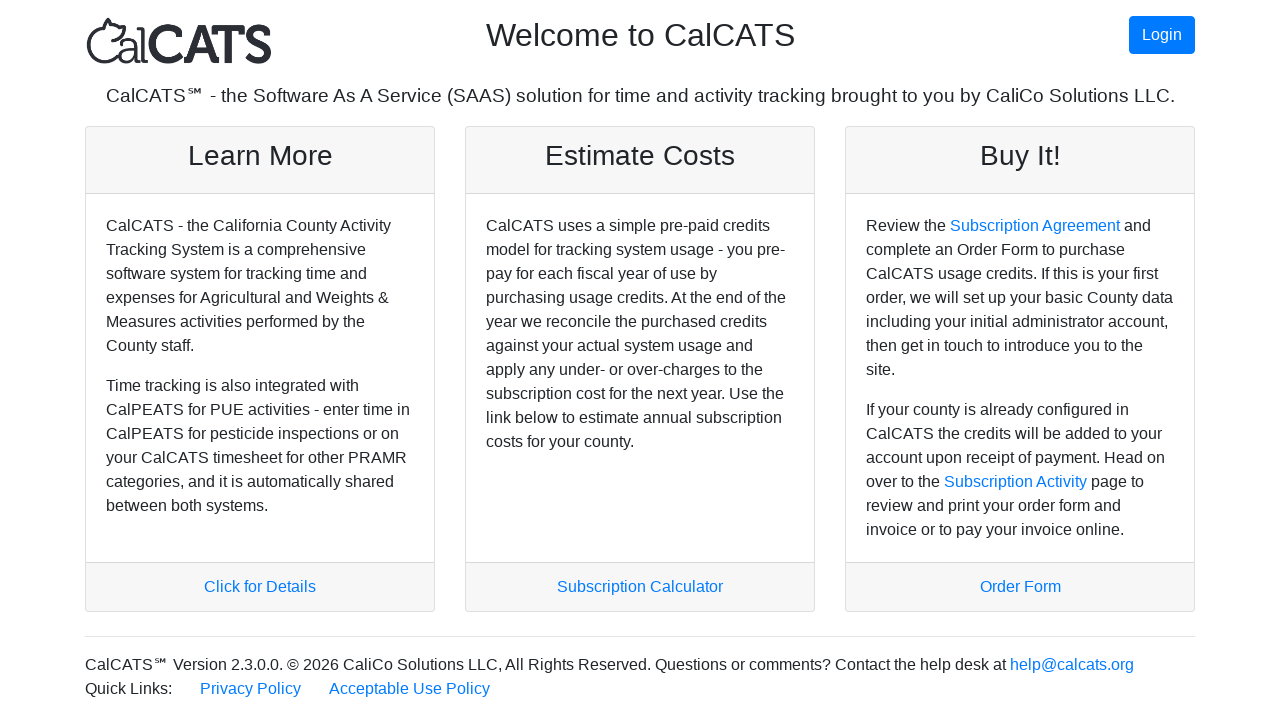